Navigates to a sports merchandise page, follows a Cloudflare challenge redirect URL, then navigates back to the original page.

Starting URL: https://www.11teamsports.com/de-de/euro-2016/adidas-dfb/

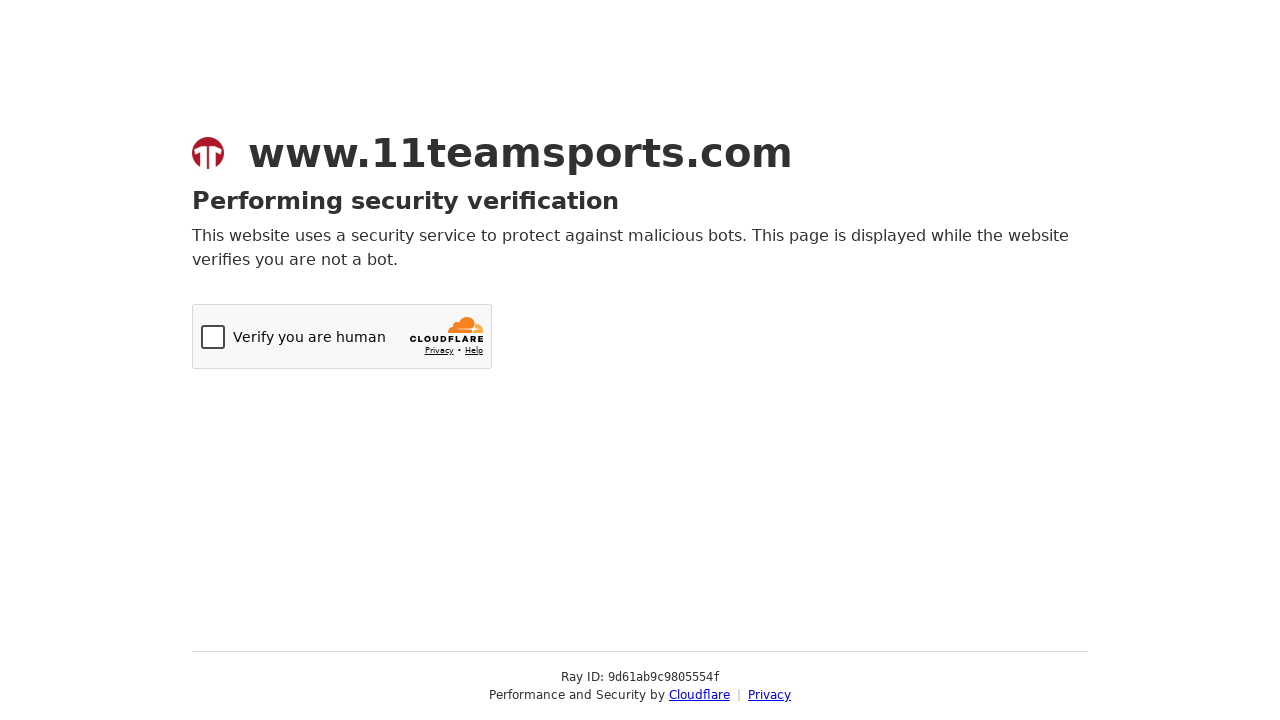

Navigated to Cloudflare challenge redirect URL for Adidas DFB Euro 2016 merchandise page
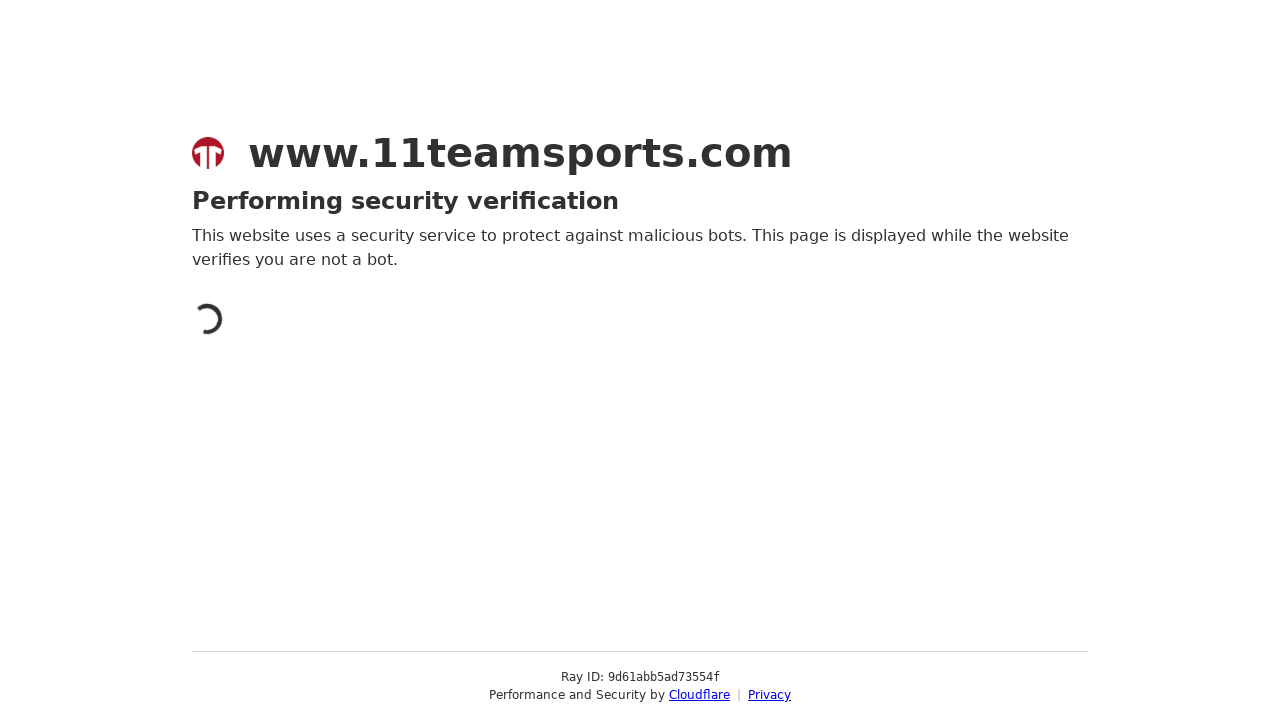

Navigated back to original Adidas DFB Euro 2016 merchandise page
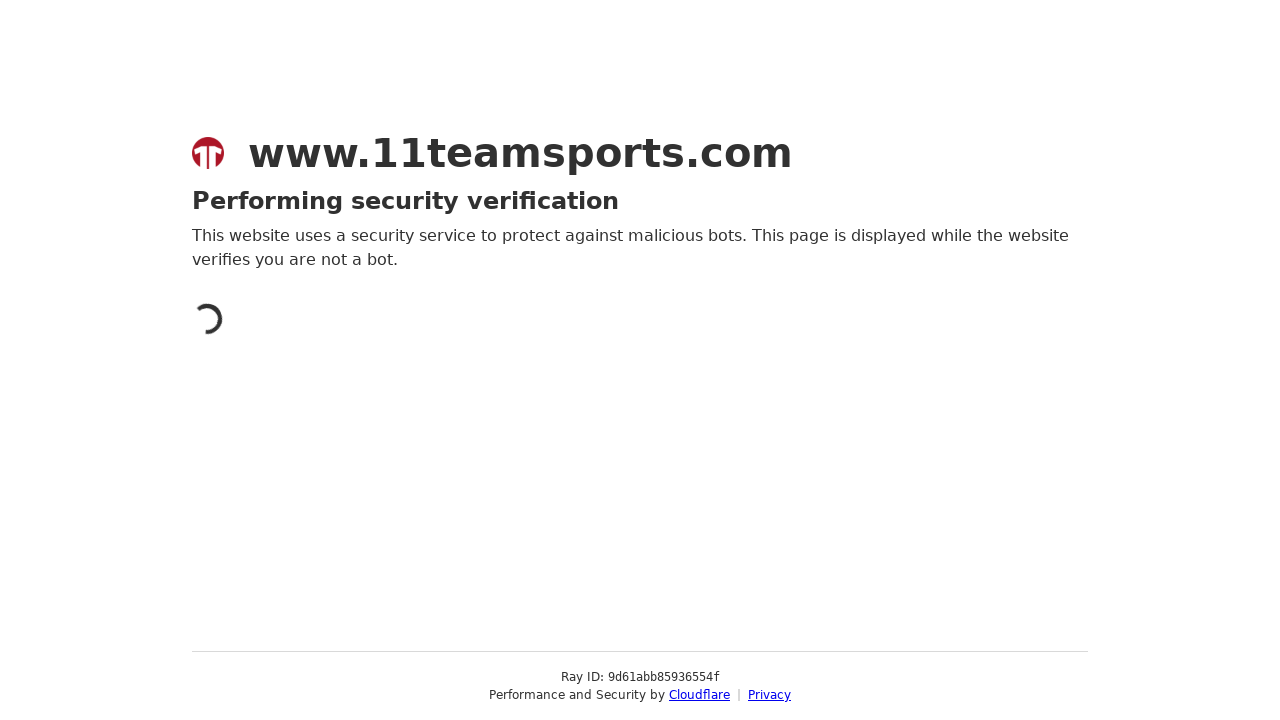

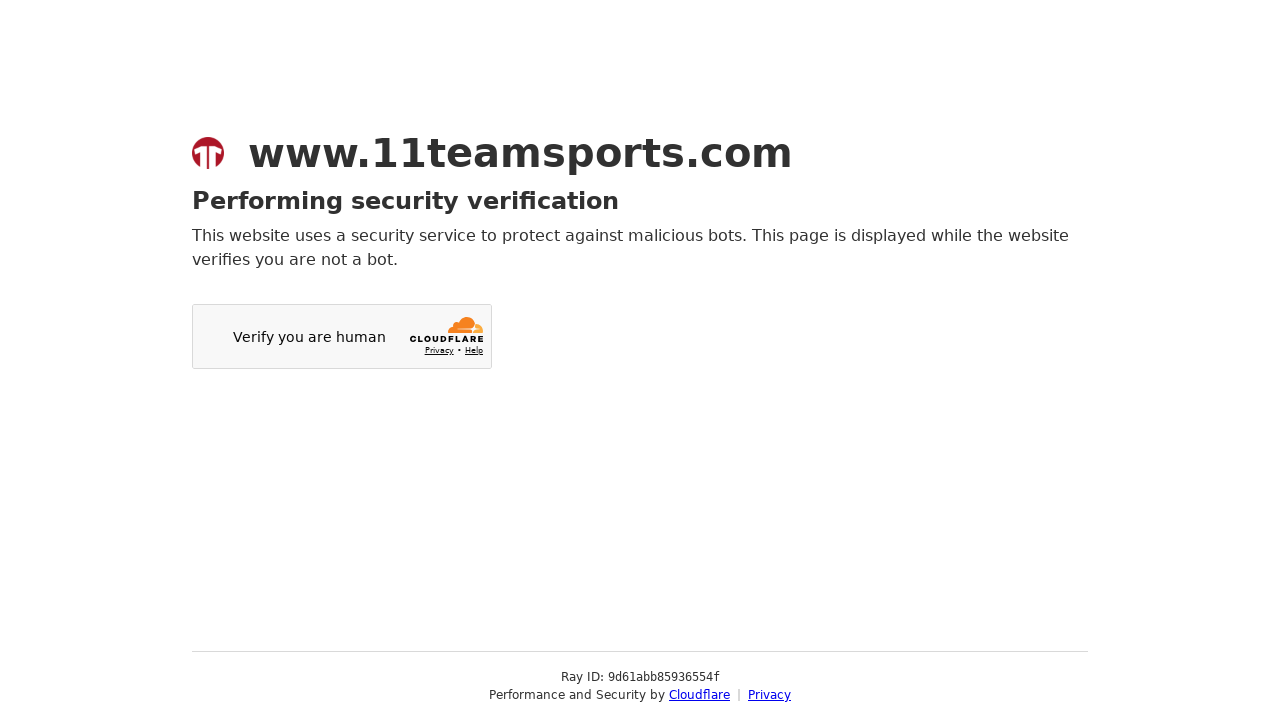